Tests window switching functionality by navigating to multiple windows page, opening a new window, and switching between parent and child windows

Starting URL: https://the-internet.herokuapp.com/

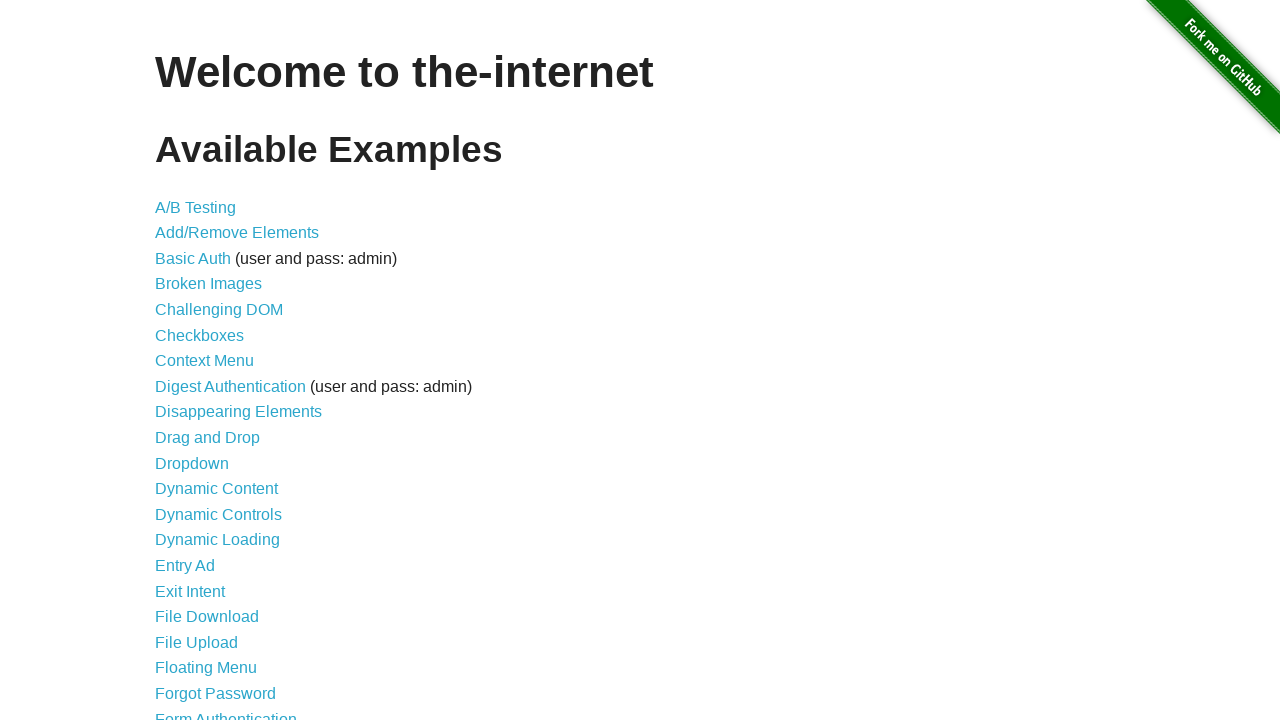

Clicked on 'Multiple Windows' link at (218, 369) on xpath=//a[.='Multiple Windows']
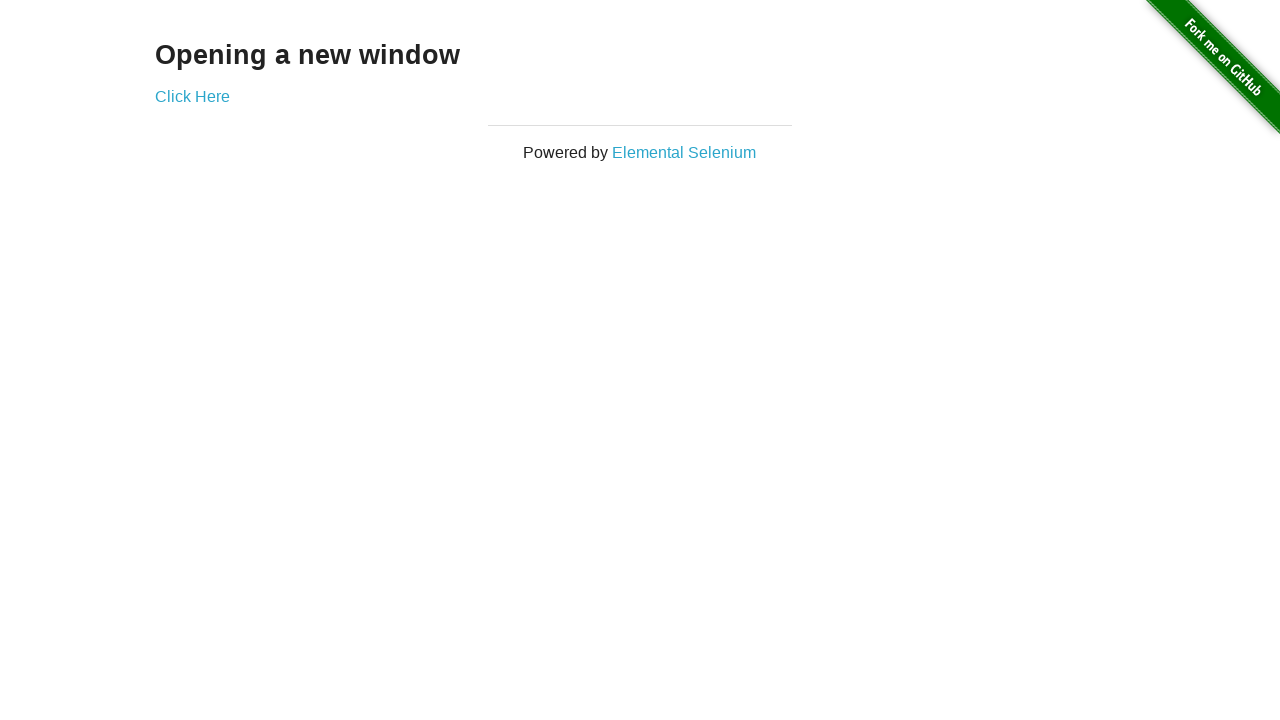

Clicked 'Click Here' link to open new window at (192, 96) on xpath=//a[.='Click Here']
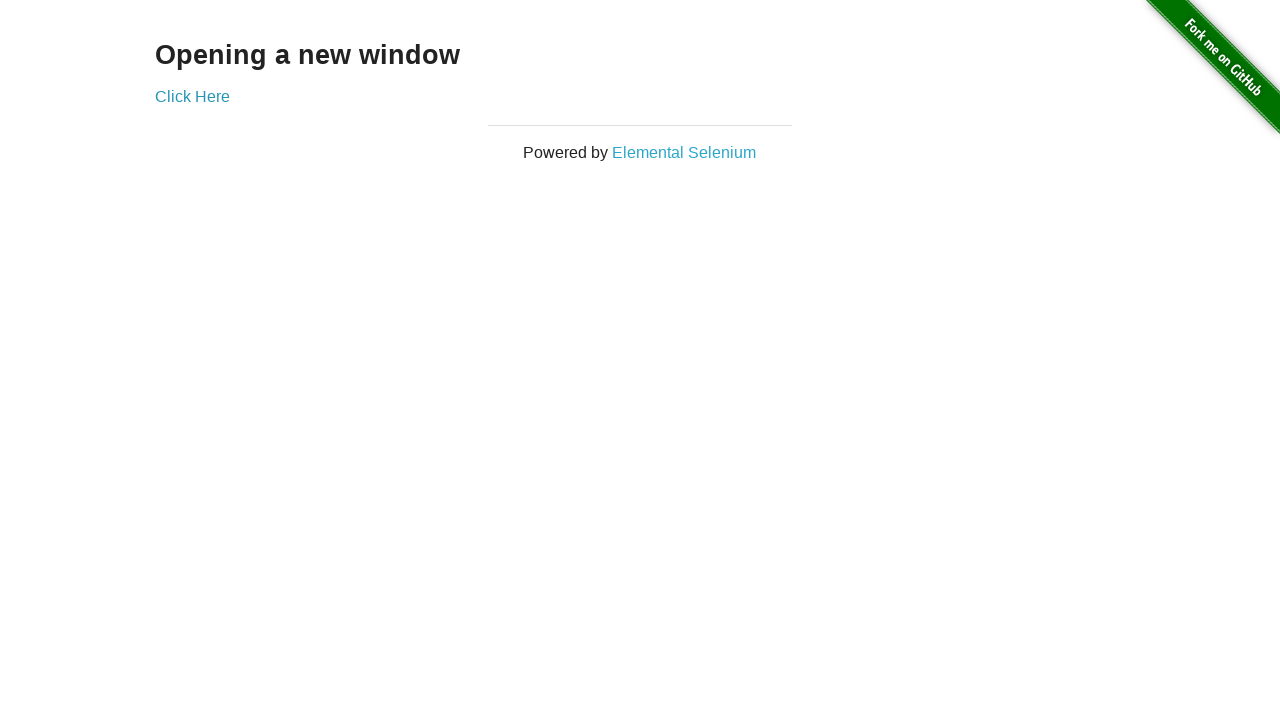

New window opened and captured
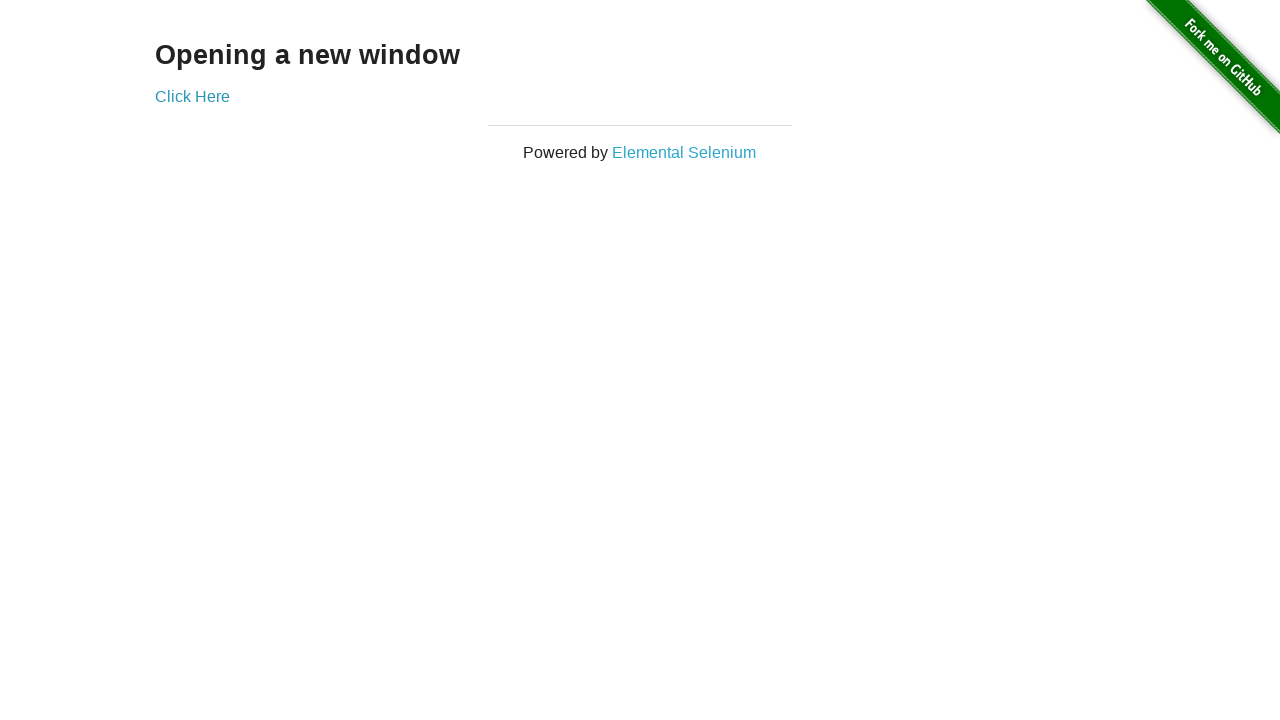

Retrieved title from new window: 'New Window'
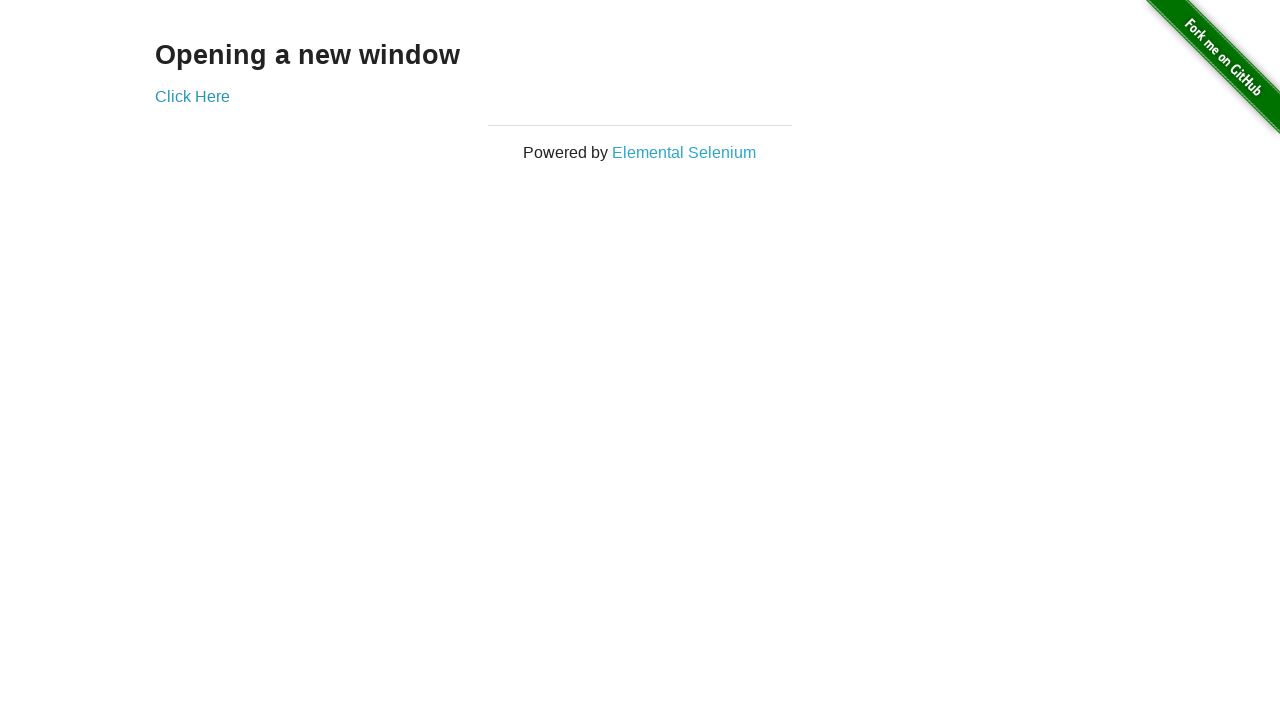

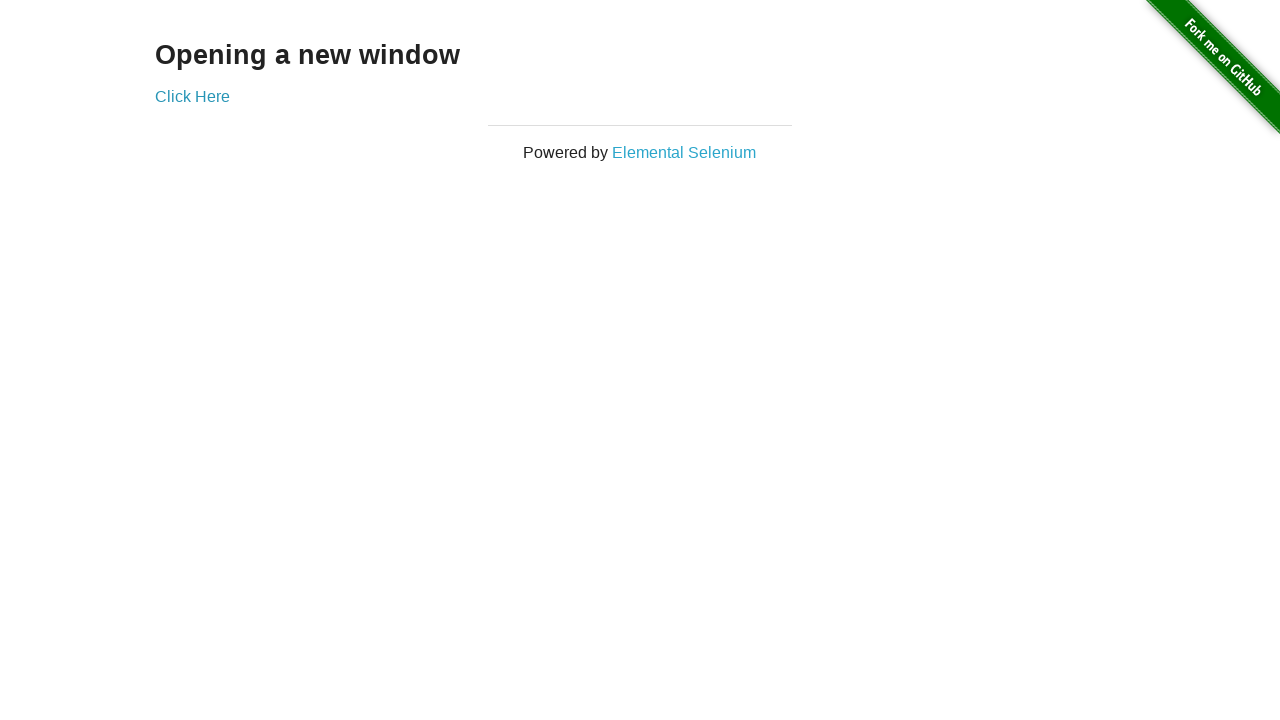